Tests dropdown select functionality by selecting options by index, value, and visible text

Starting URL: http://the-internet.herokuapp.com/dropdown

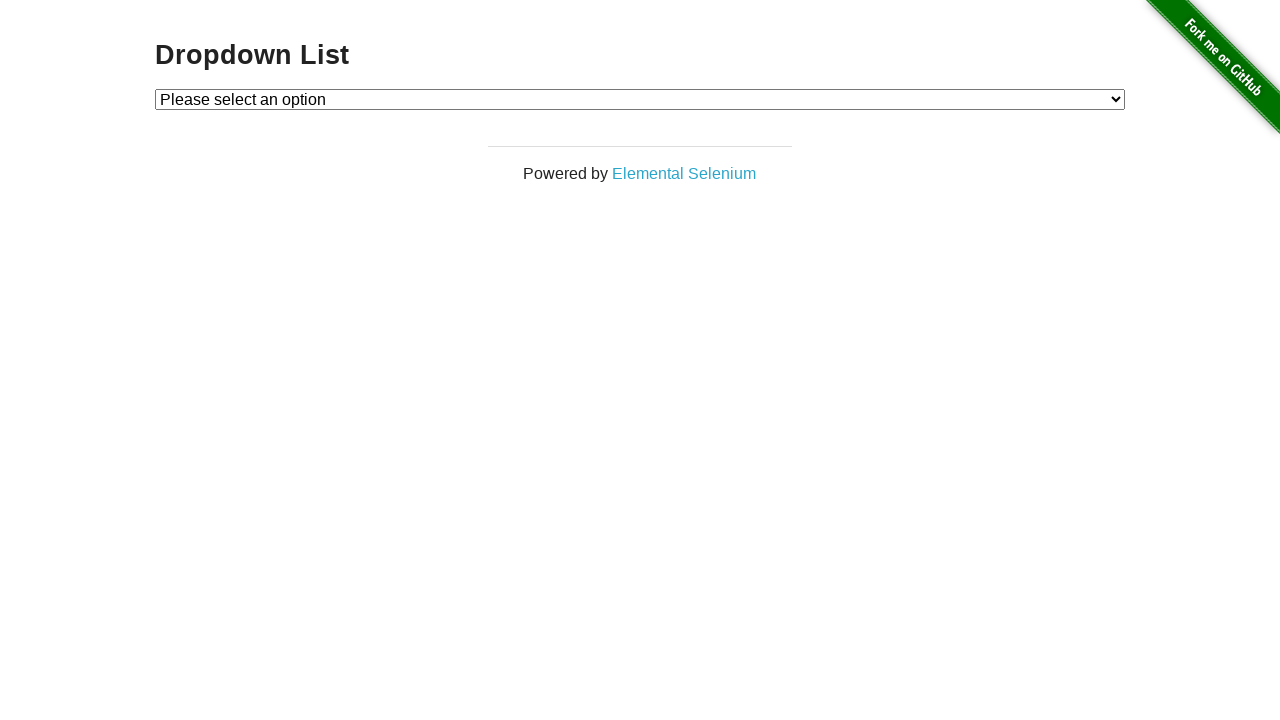

Verified dropdown contains 3 options
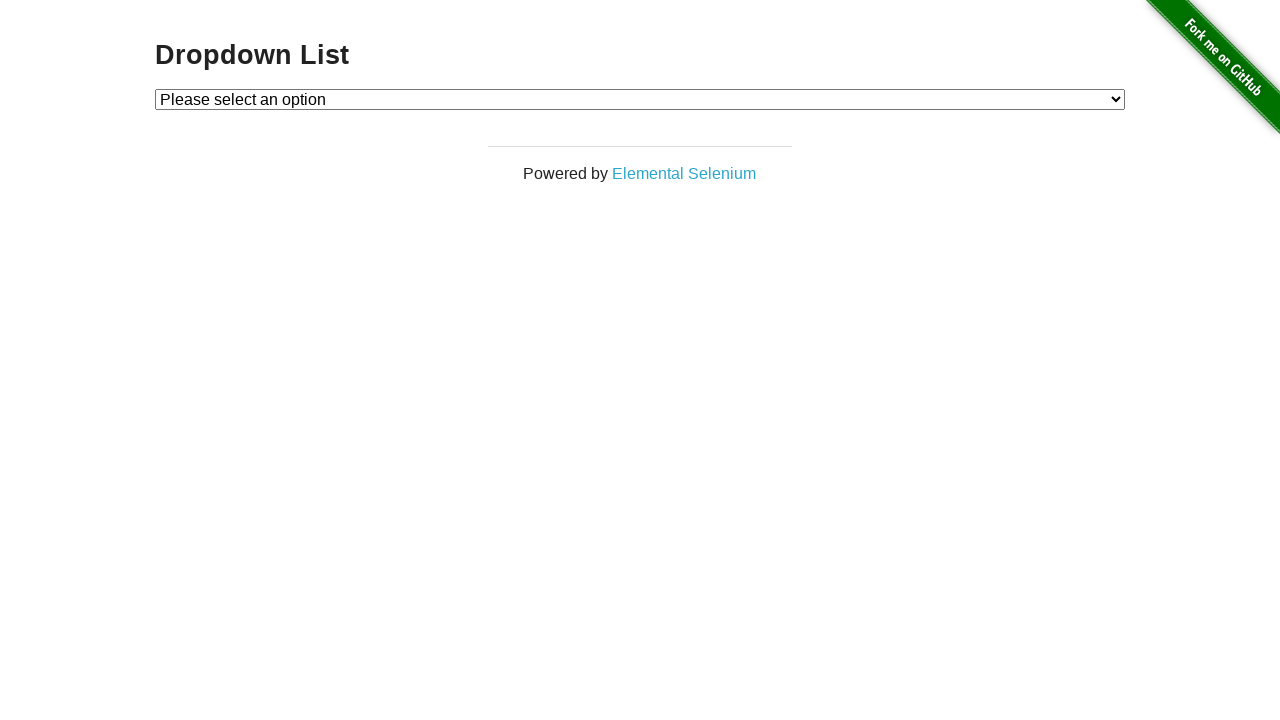

Selected option by index 1 on #dropdown
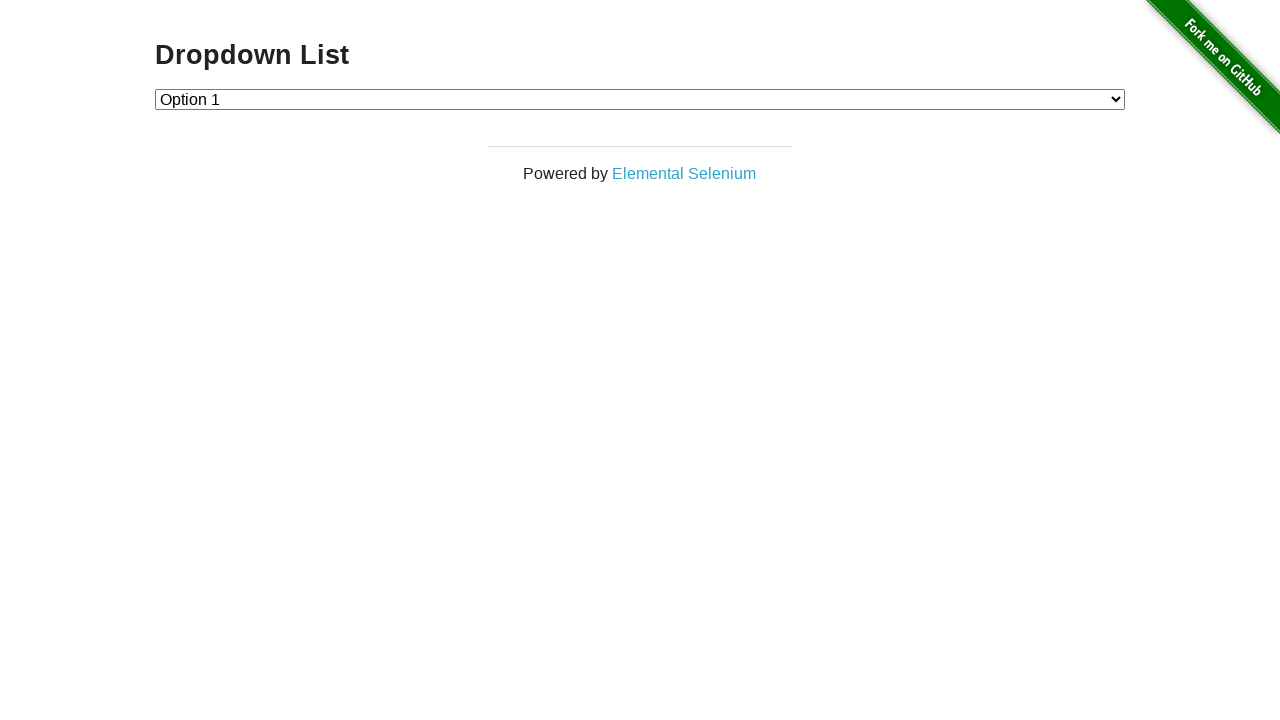

Verified dropdown value is '1' after index selection
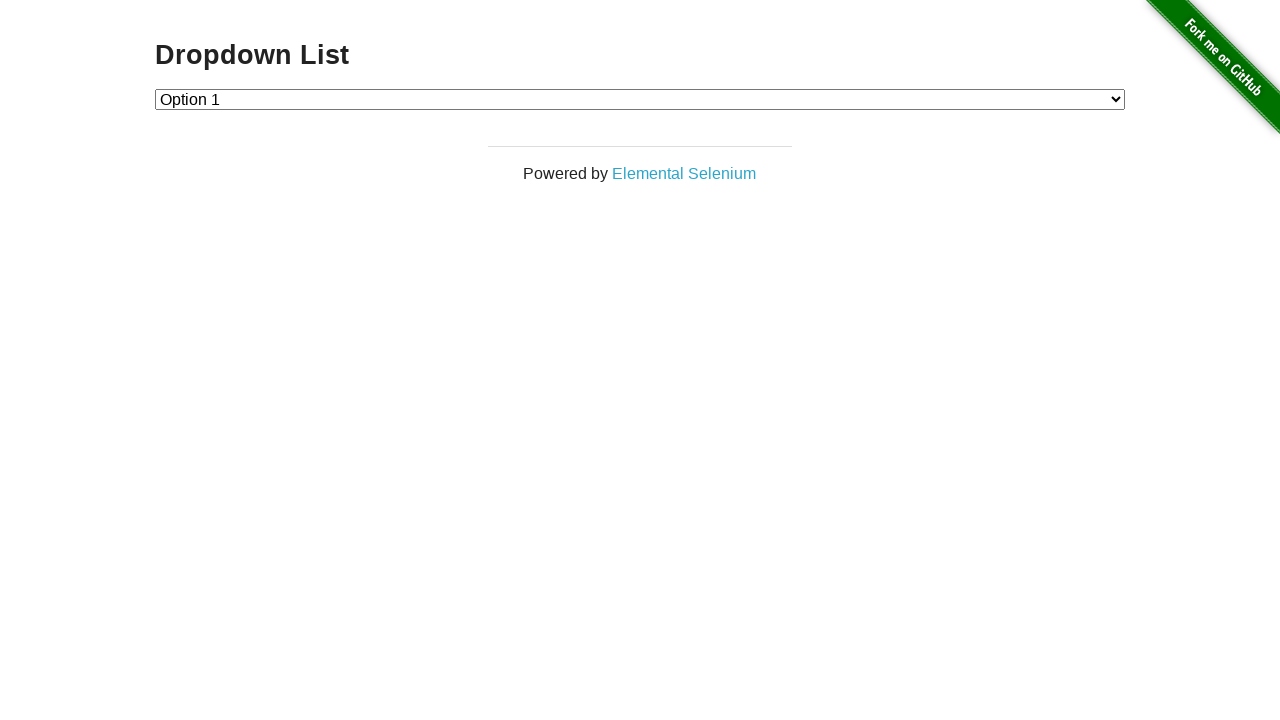

Selected option by value '2' on #dropdown
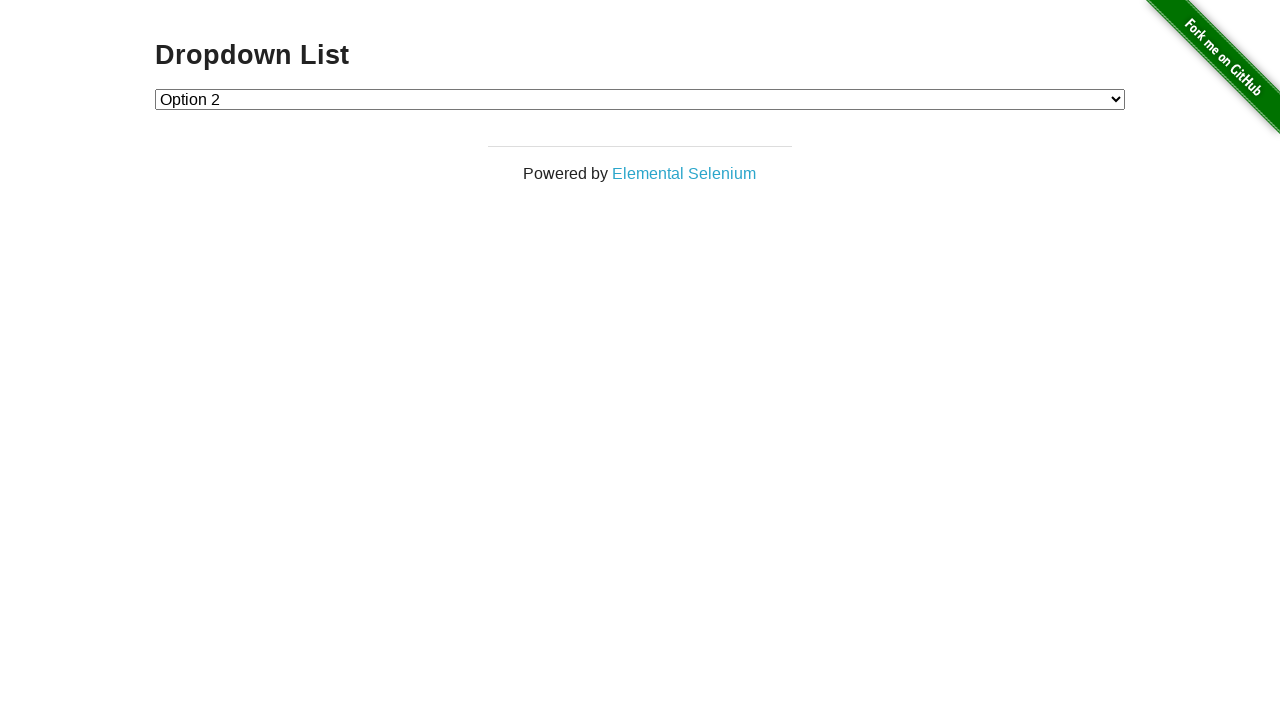

Verified dropdown value is '2' after value selection
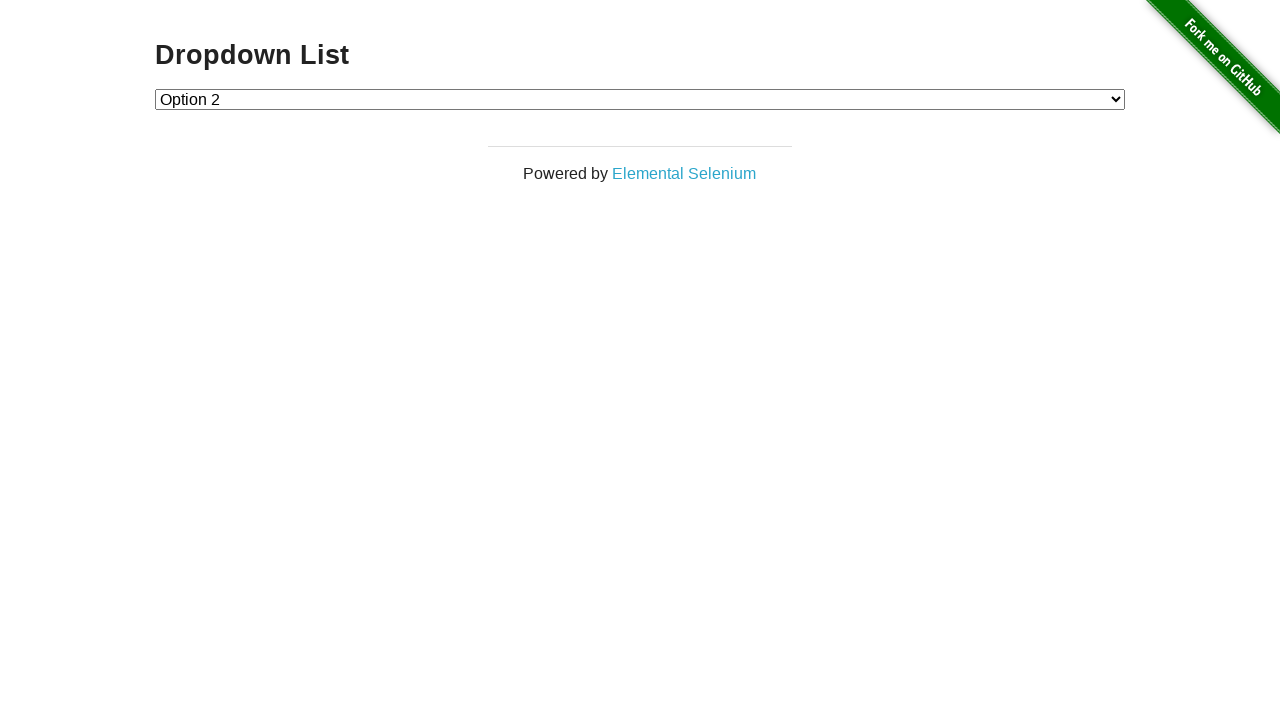

Attempted to select disabled option by label 'Please select an option' on #dropdown
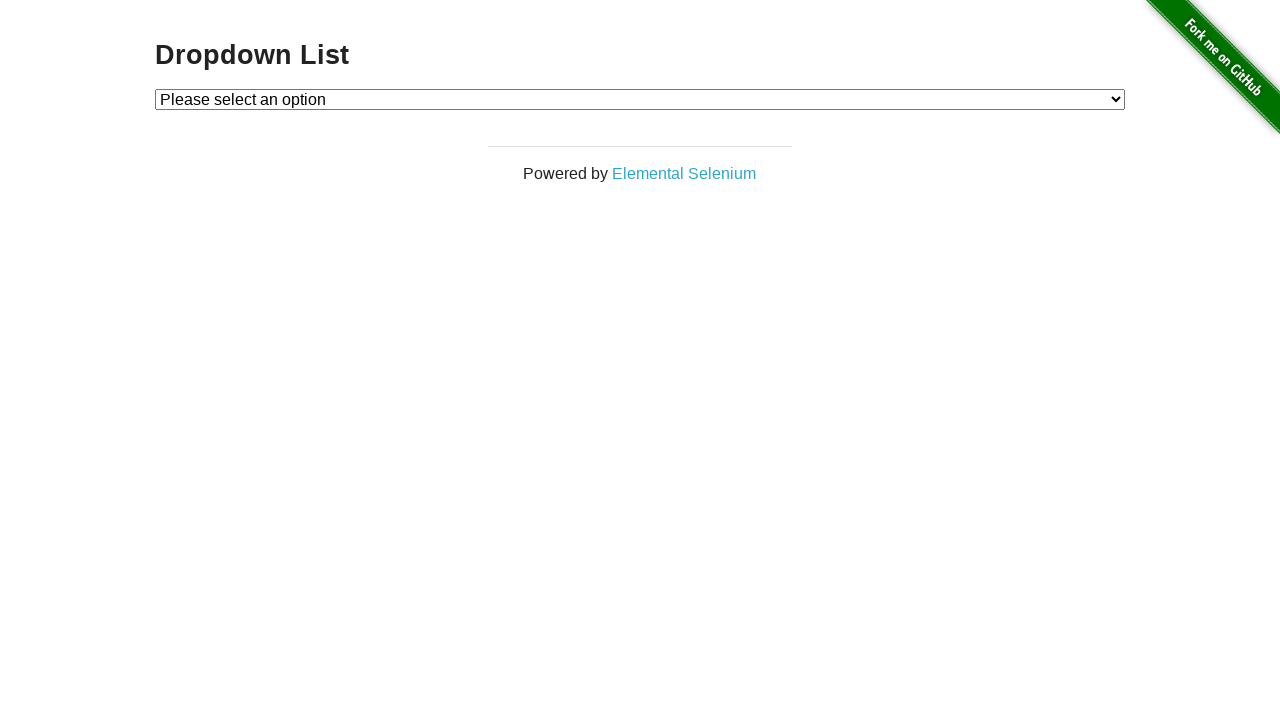

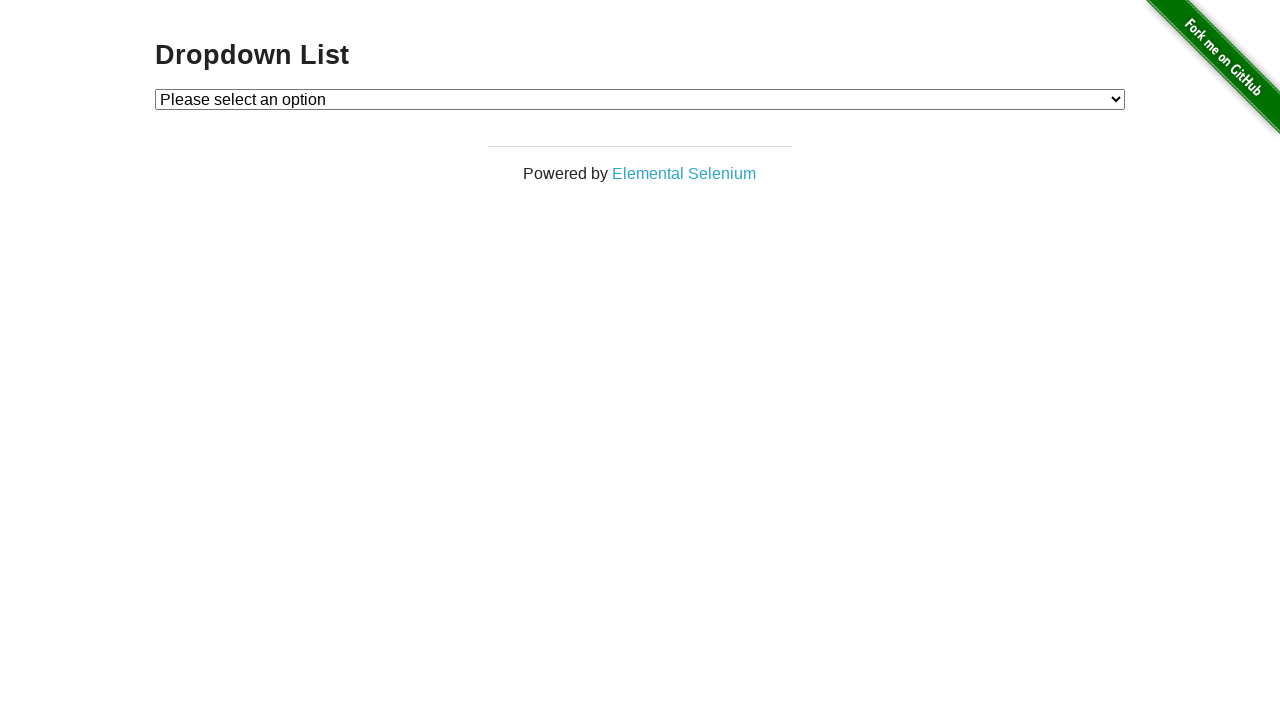